Verifies that the Craft of Exile homepage has the expected page title "Craft of Exile"

Starting URL: https://www.craftofexile.com/

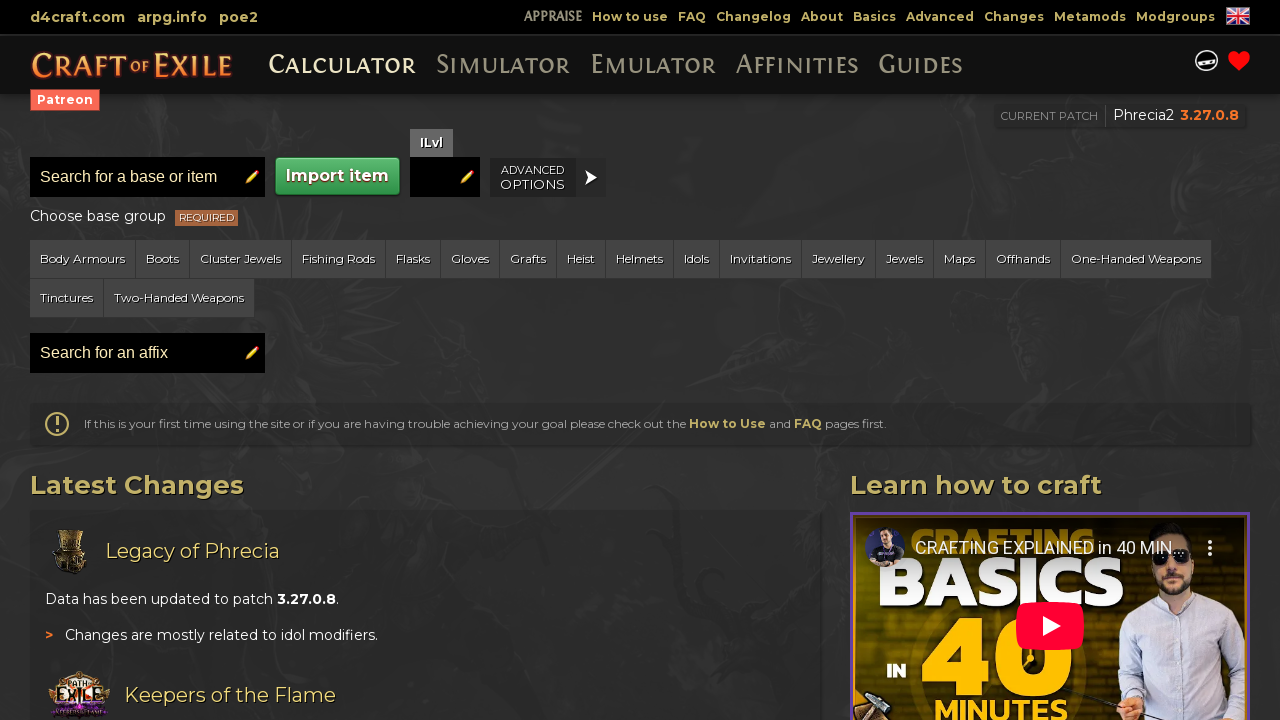

Waited for page DOM to load completely
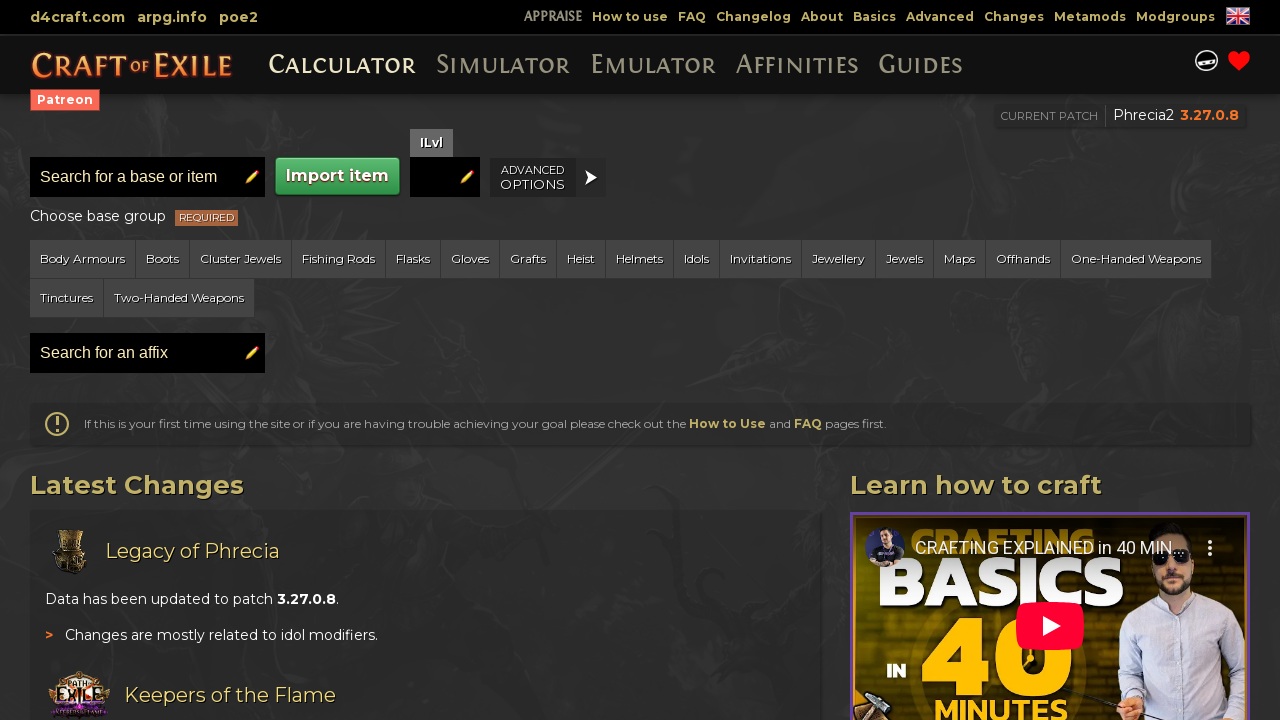

Retrieved page title: 'Craft of Exile'
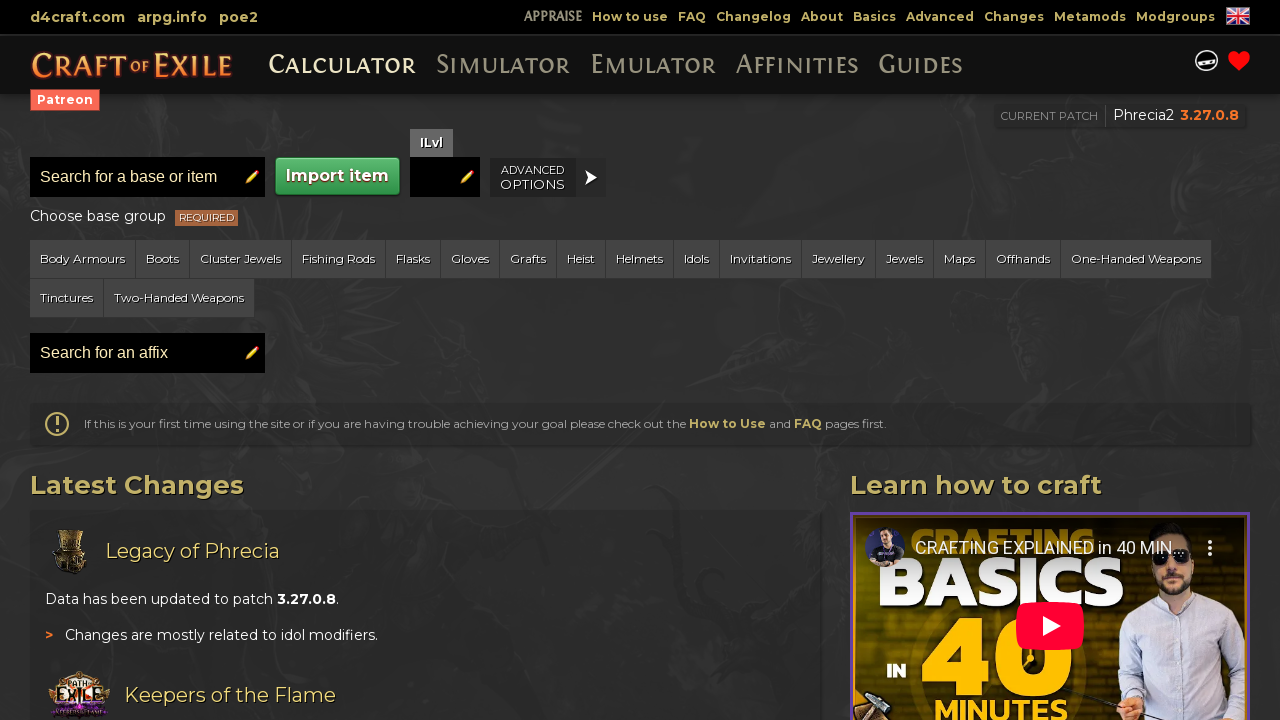

Verified page title is 'Craft of Exile' - assertion passed
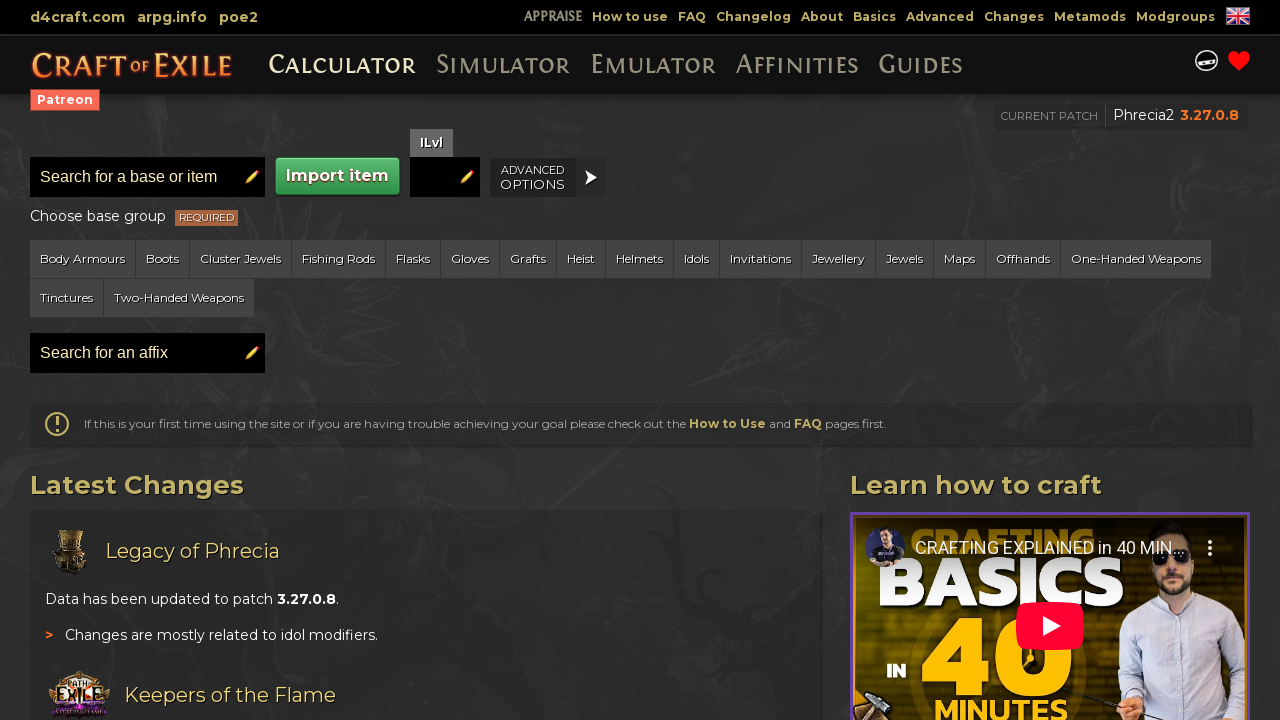

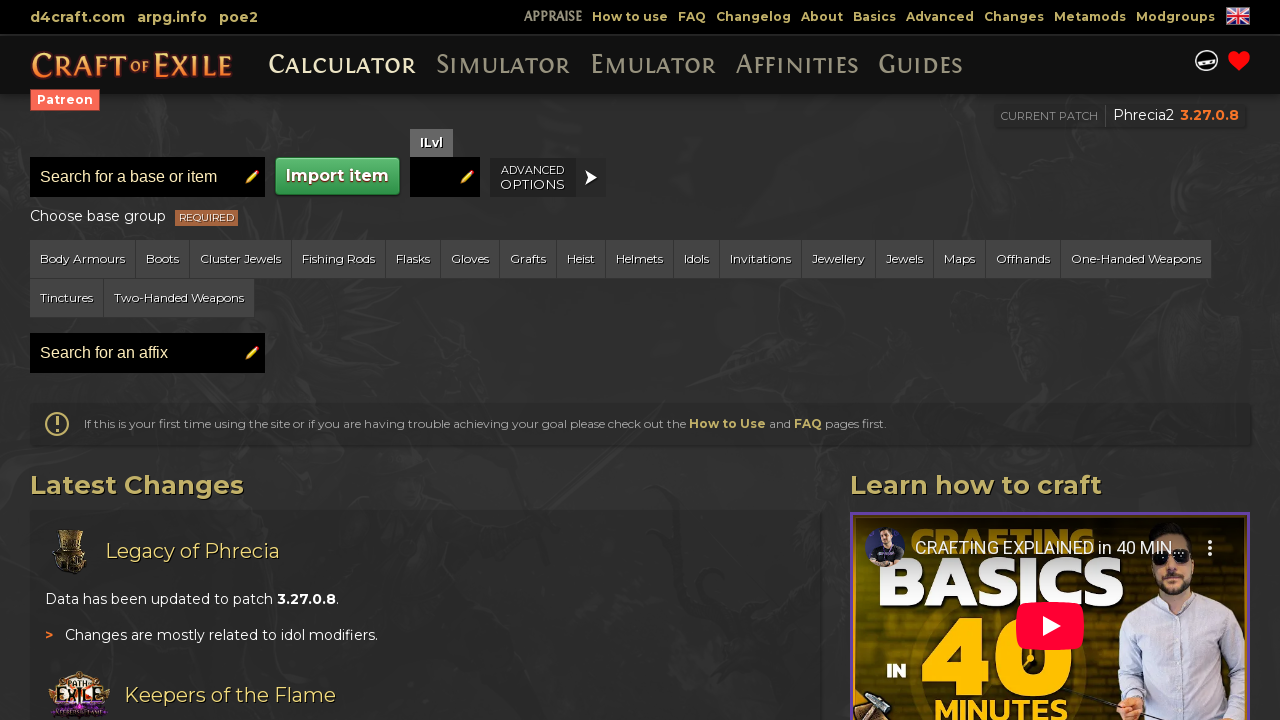